Tests keyboard input events by pressing a key and then performing a Ctrl+A, Ctrl+C keyboard shortcut sequence to select all and copy

Starting URL: https://v1.training-support.net/selenium/input-events

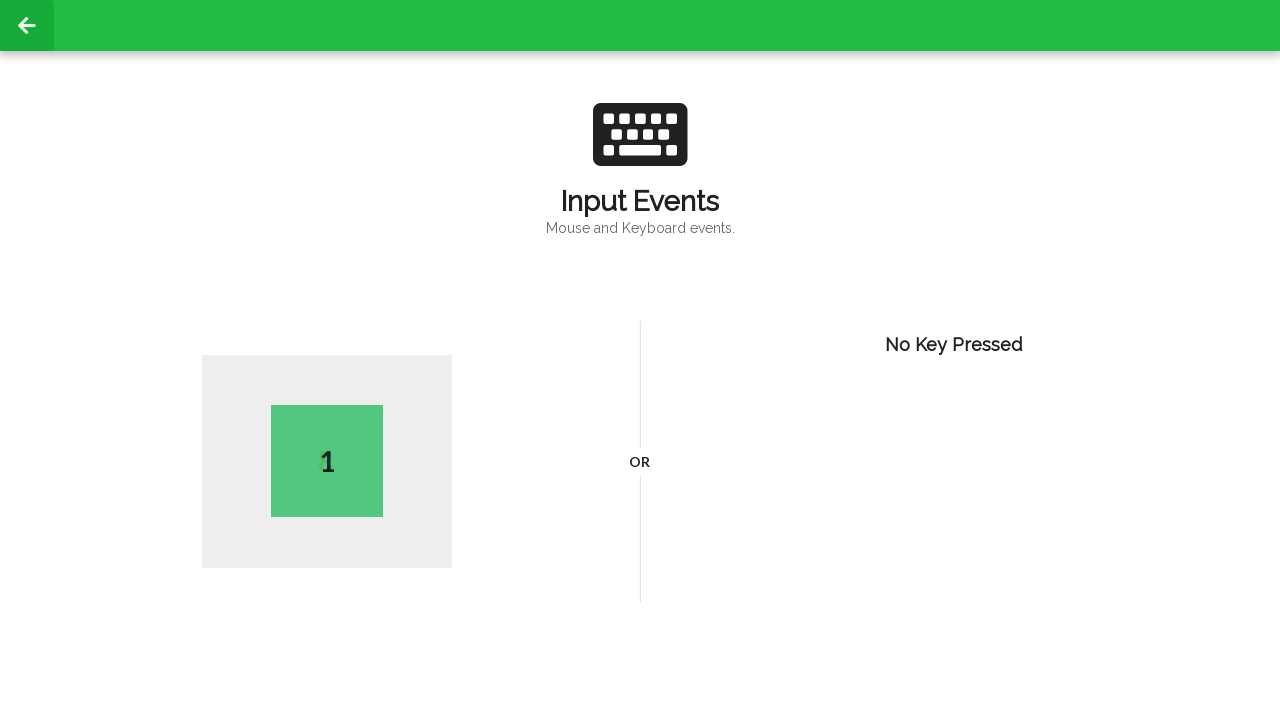

Pressed key 'A' (first name initial)
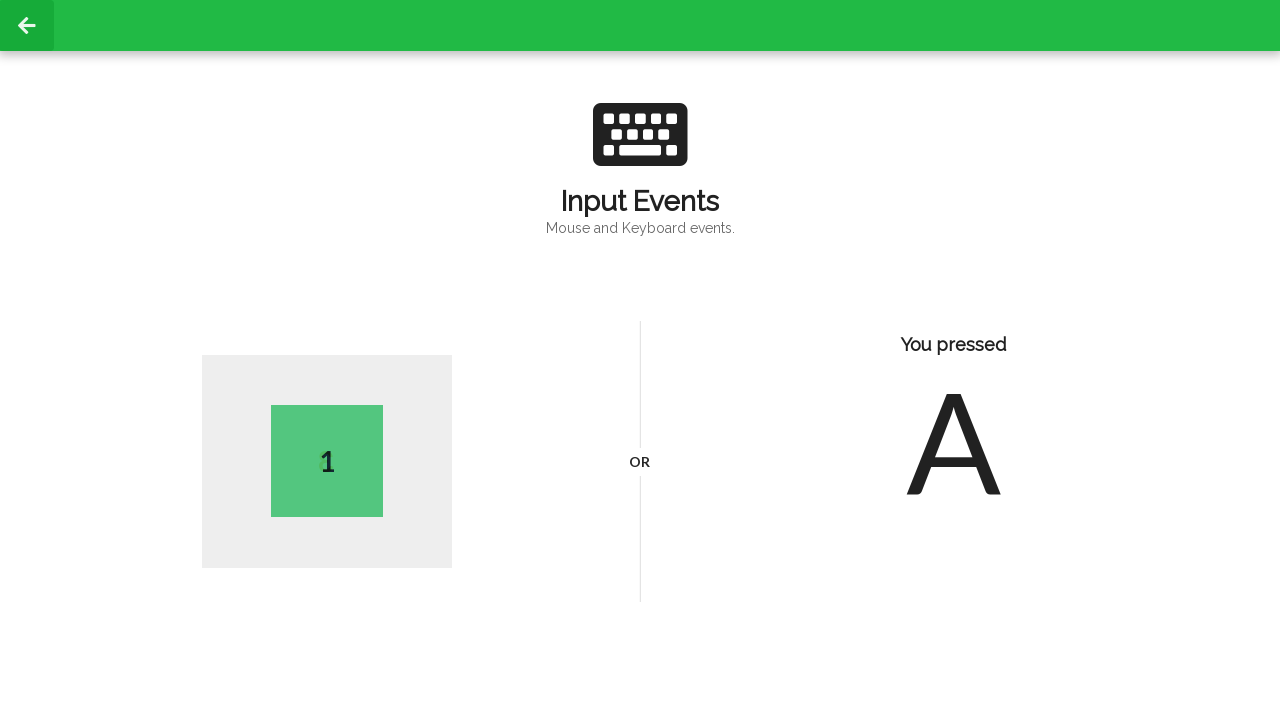

Performed Ctrl+A keyboard shortcut to select all text
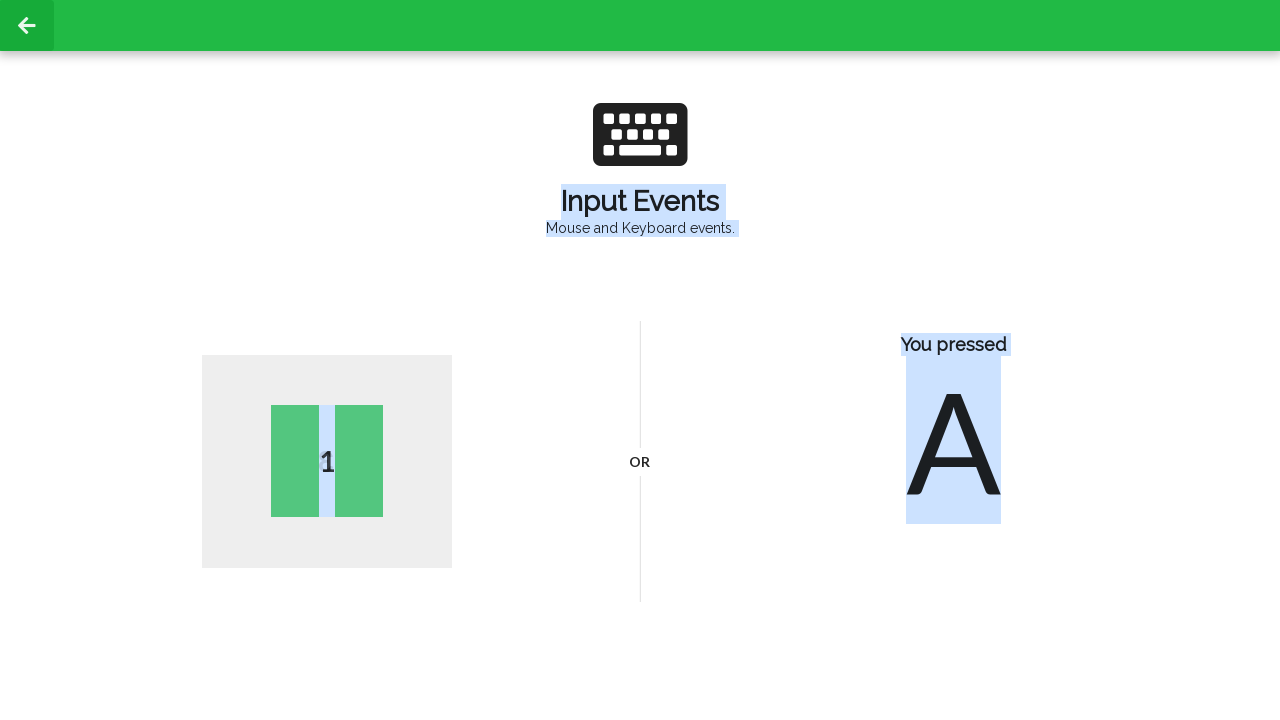

Performed Ctrl+C keyboard shortcut to copy selected text
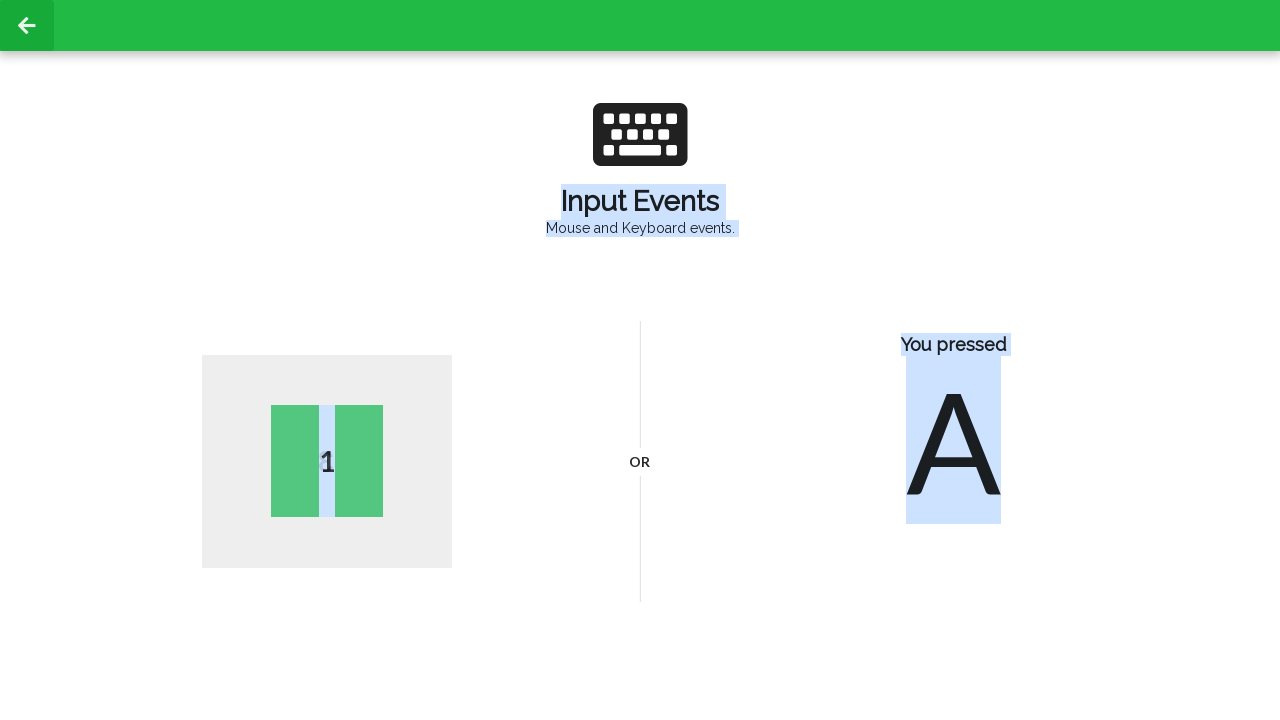

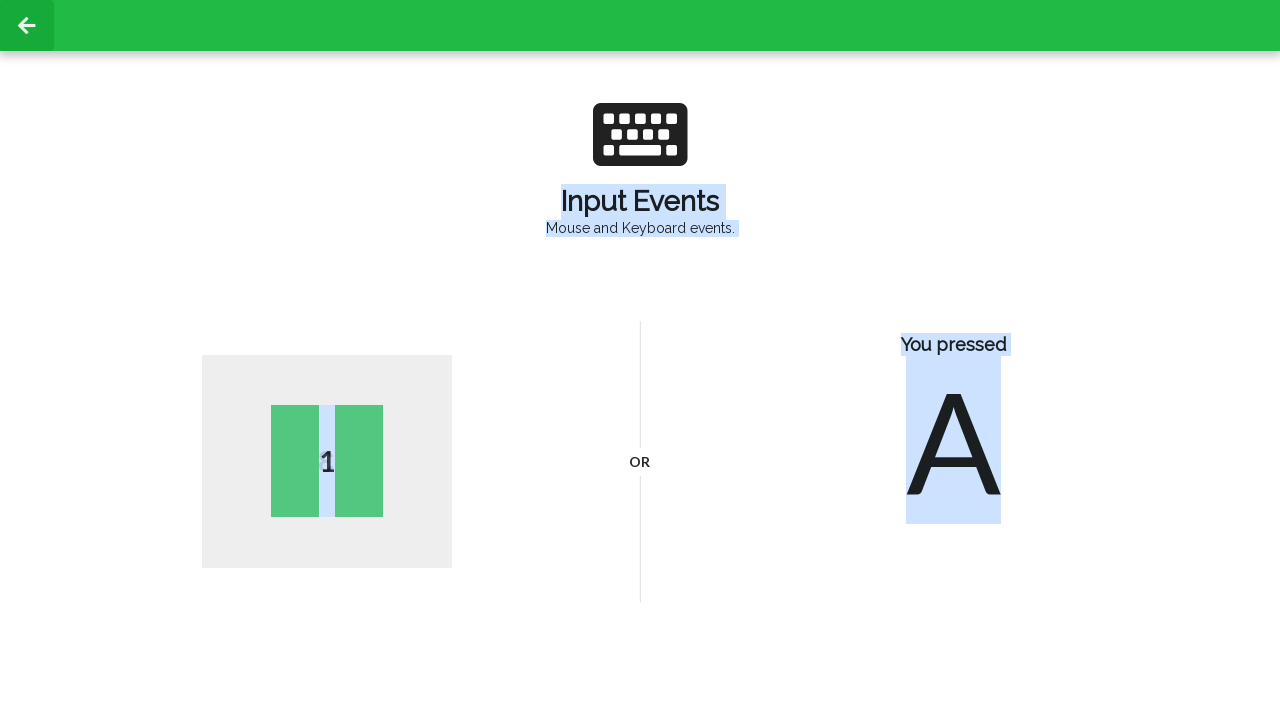